Navigates to the CoWIN website and scrolls to the Search button before clicking it

Starting URL: https://www.cowin.gov.in

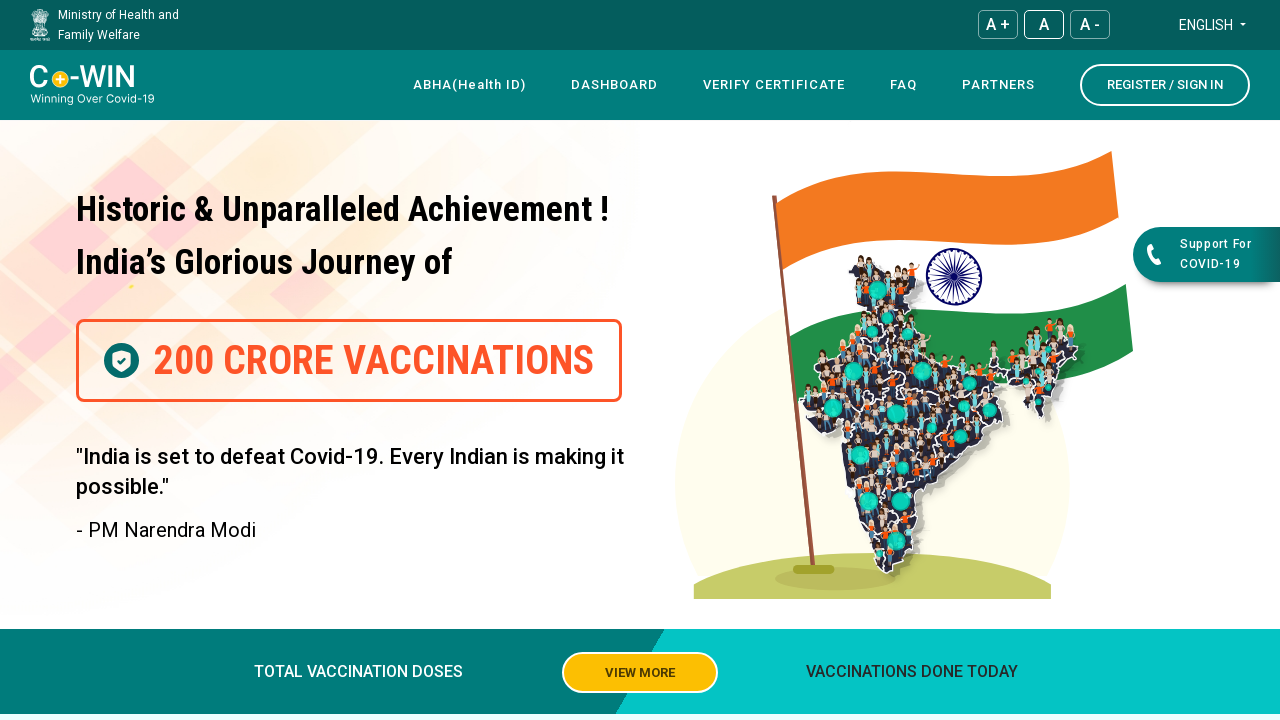

Navigated to CoWIN website
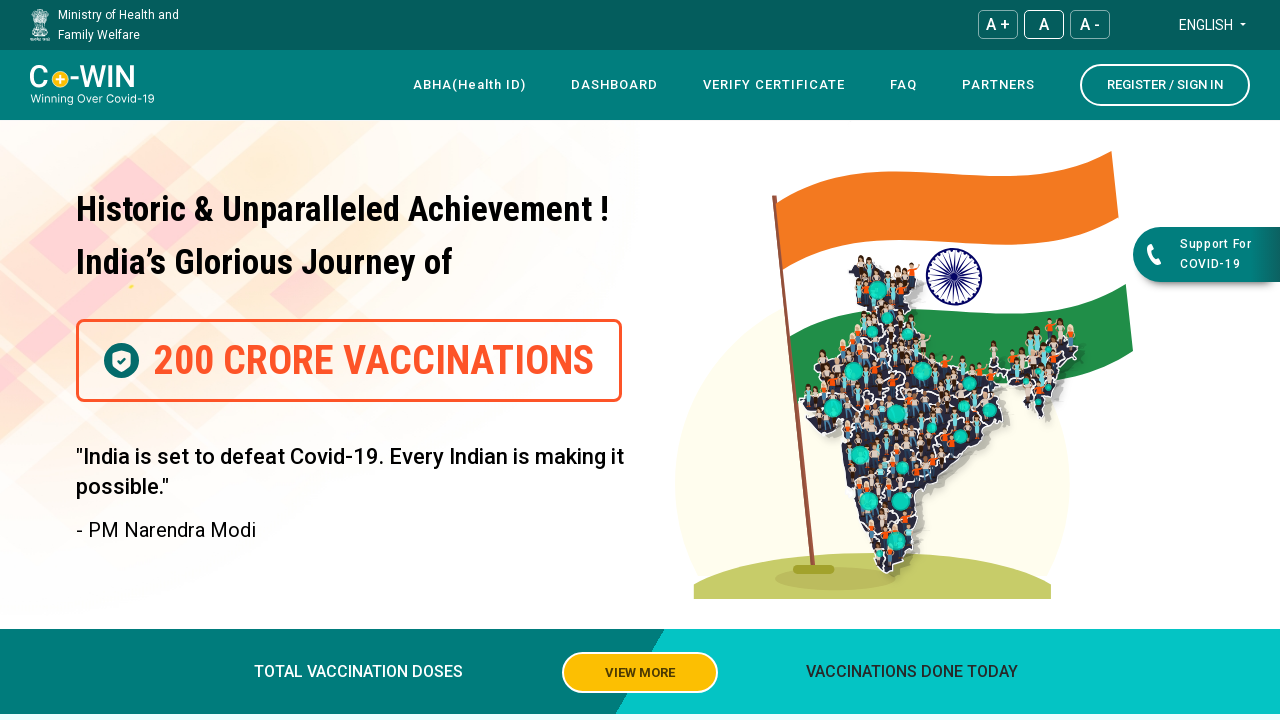

Located Search button element
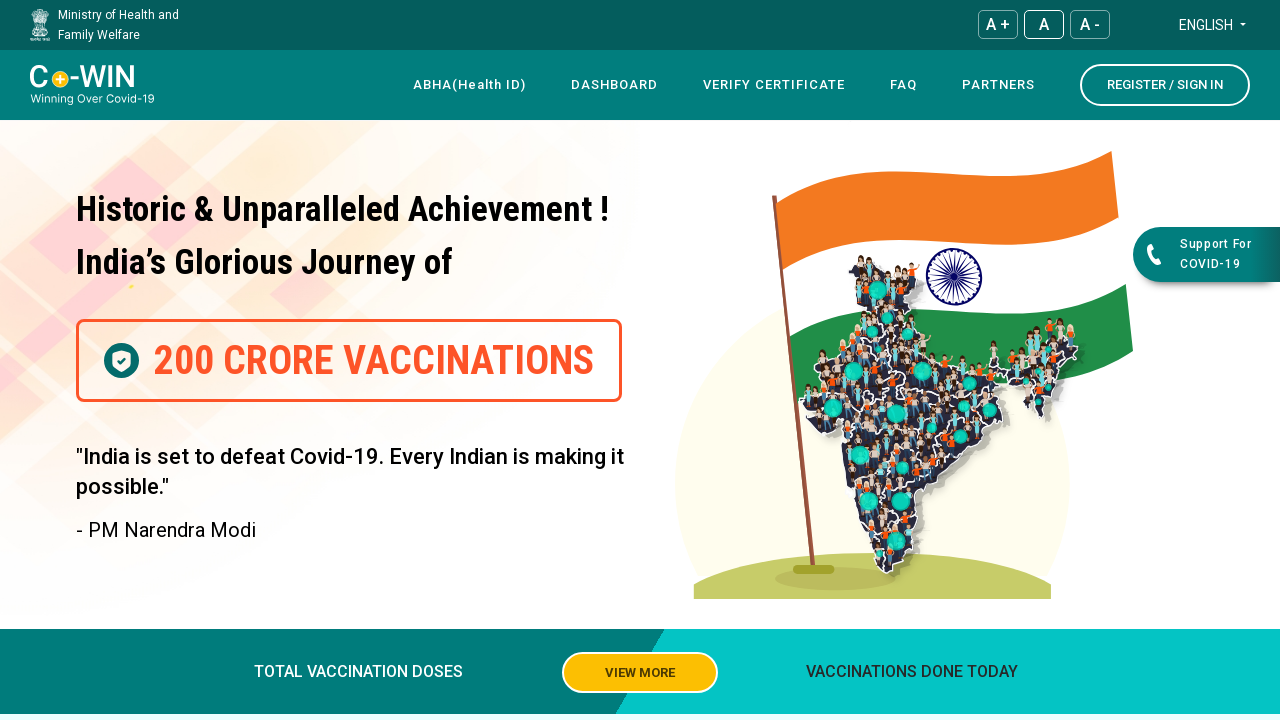

Scrolled to Search button
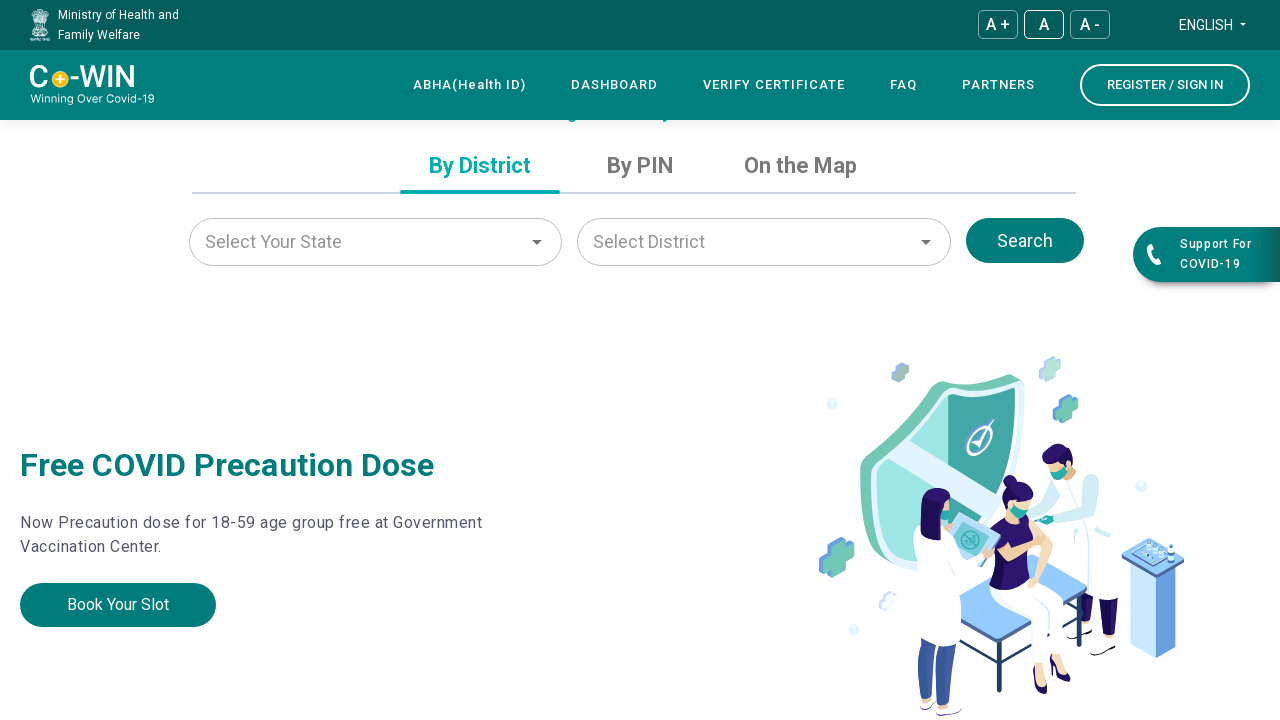

Clicked Search button at (1025, 241) on xpath=//button[text()='Search']
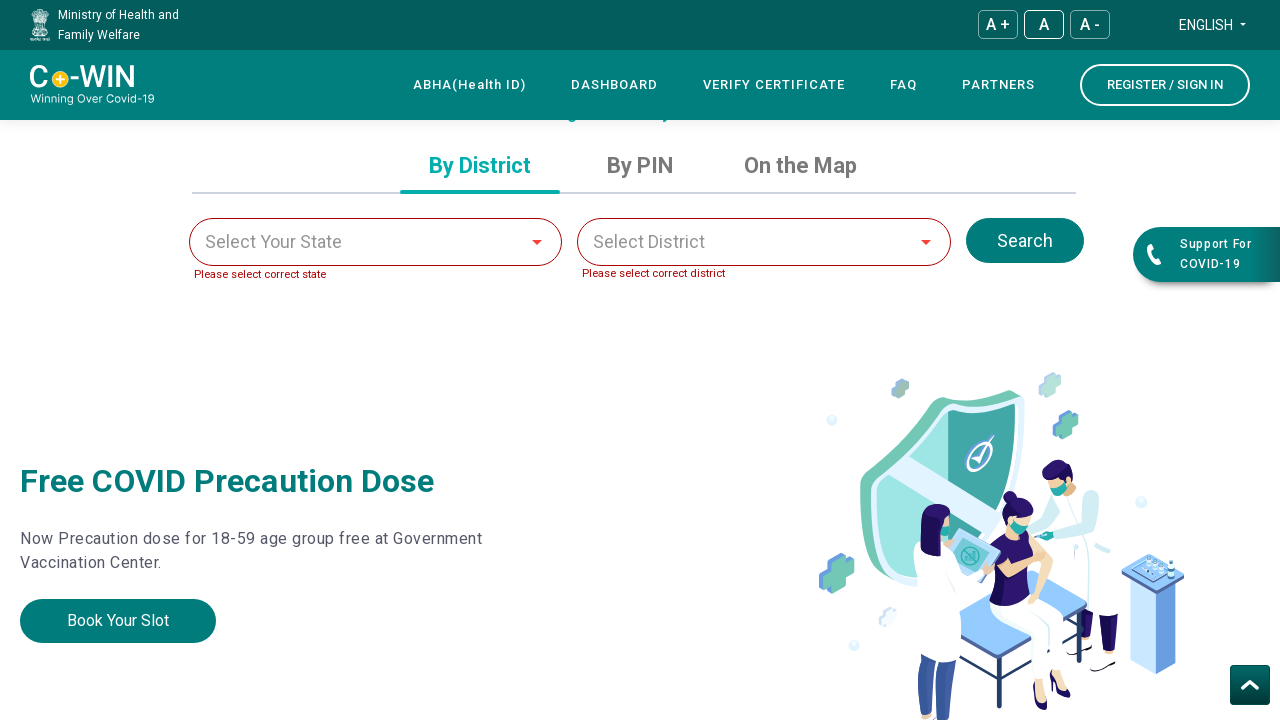

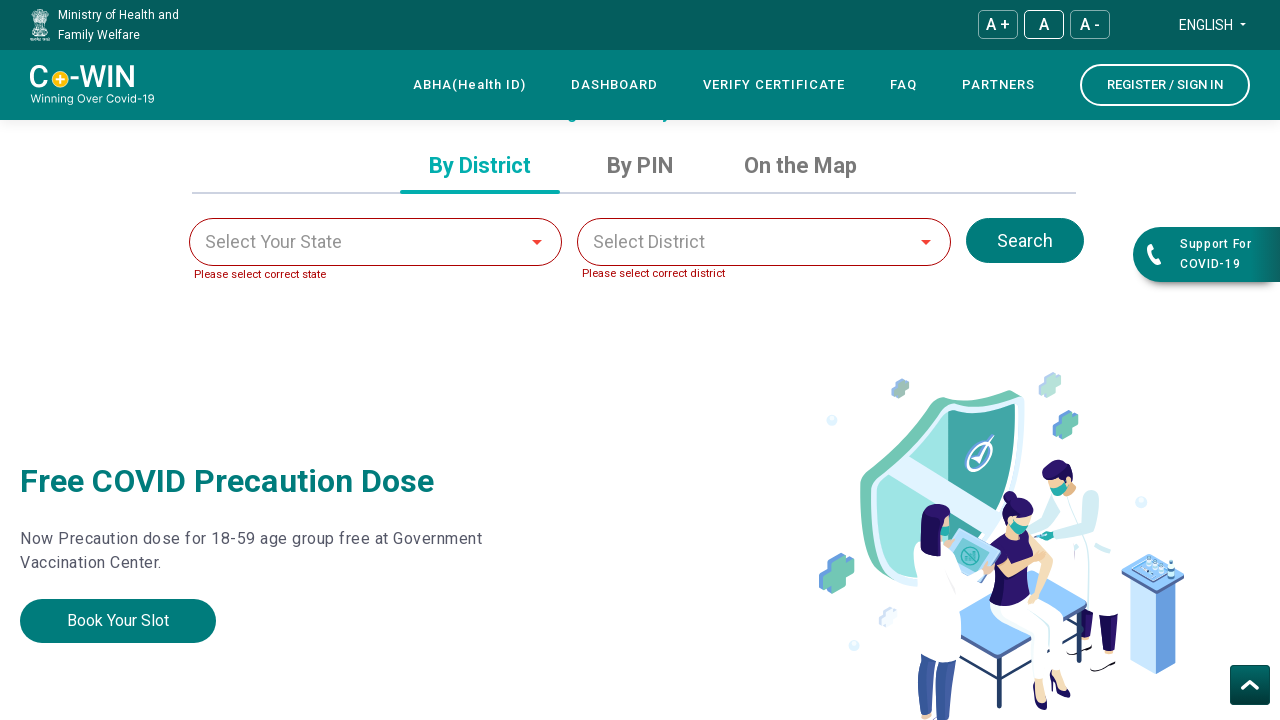